Tests search functionality on DuckDuckGo by entering a search query and verifying the page title contains the expected text

Starting URL: https://duckduckgo.com

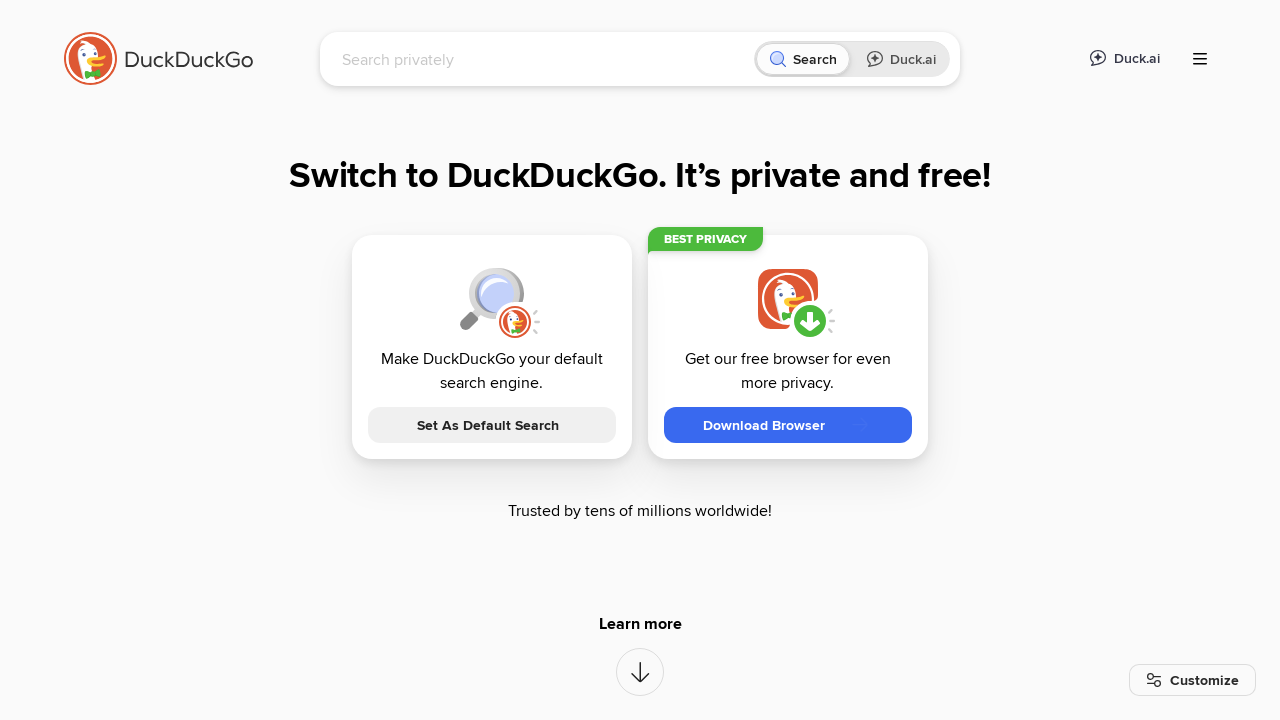

Clicked on the search input field at (544, 59) on [name="q"]
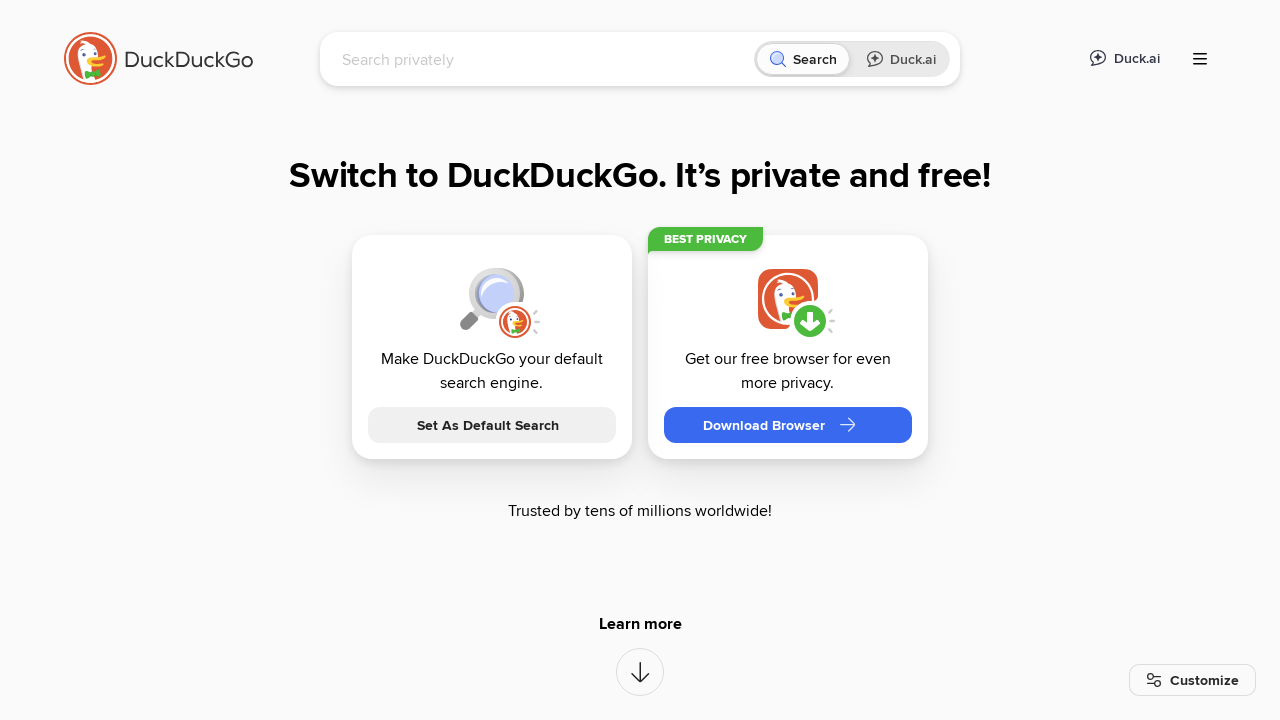

Typed 'LambdaTest' in the search field on [name="q"]
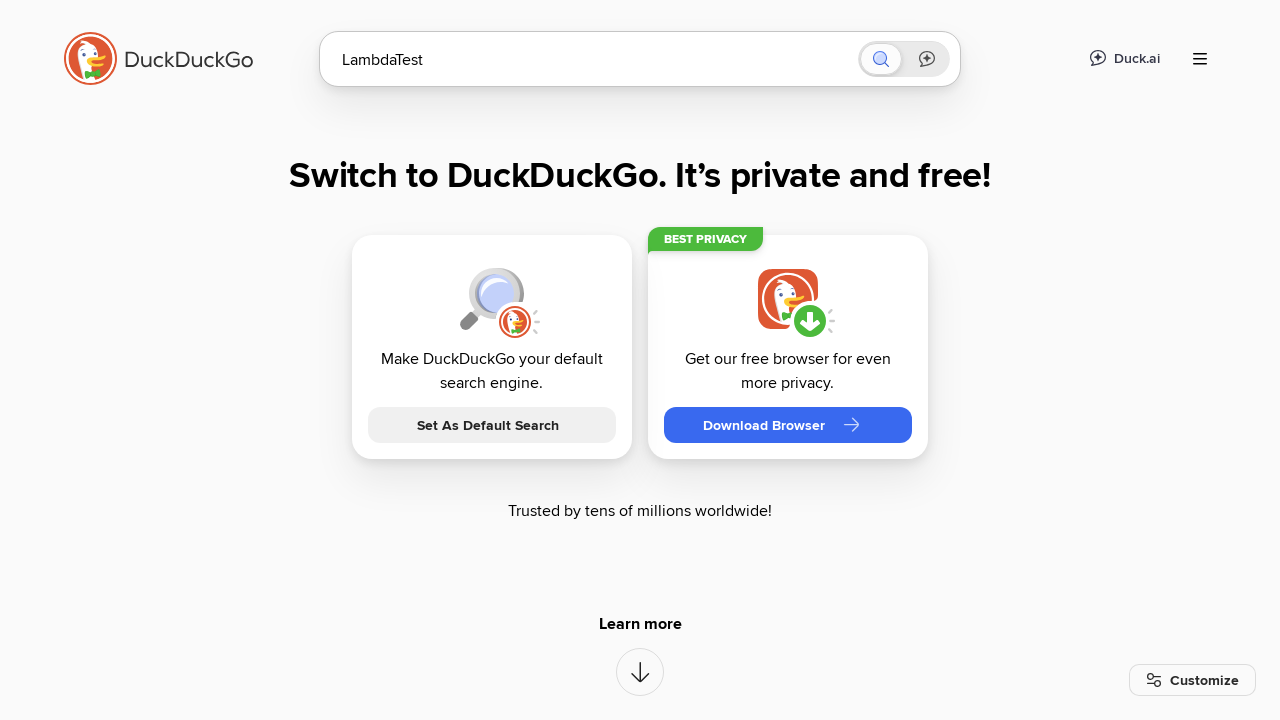

Pressed Enter to submit the search on [name="q"]
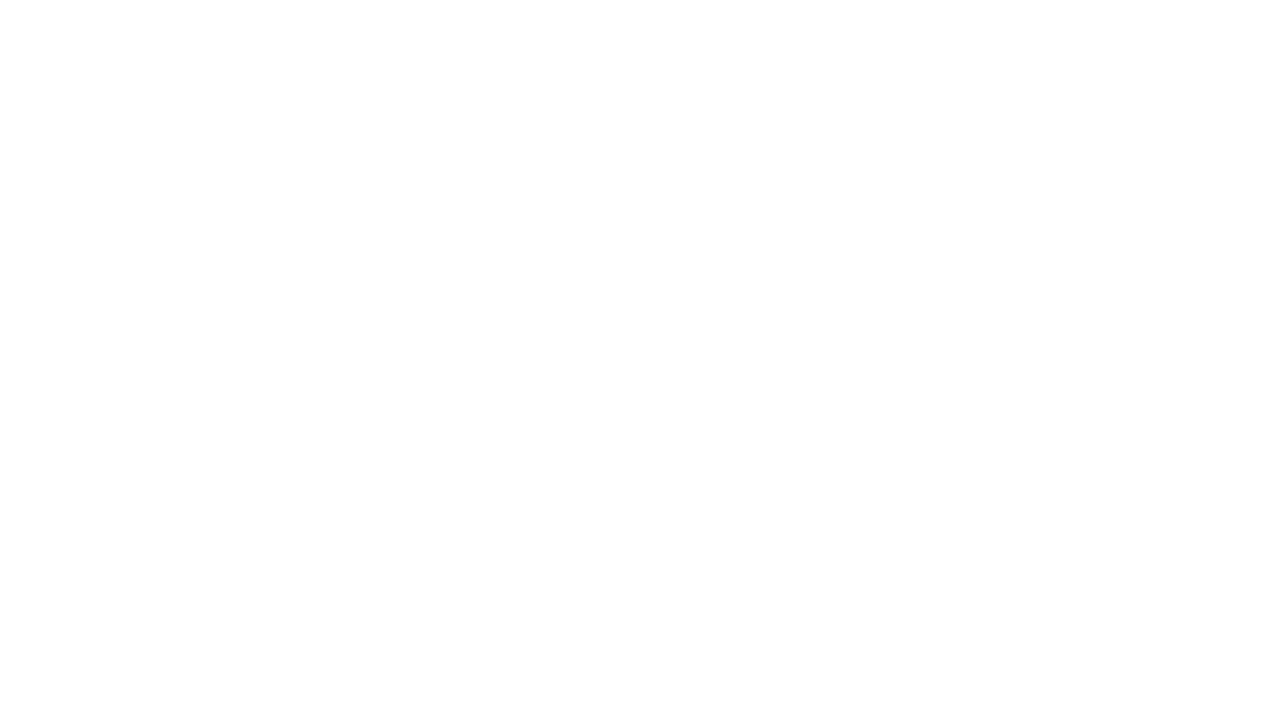

Waited for page to load (domcontentloaded)
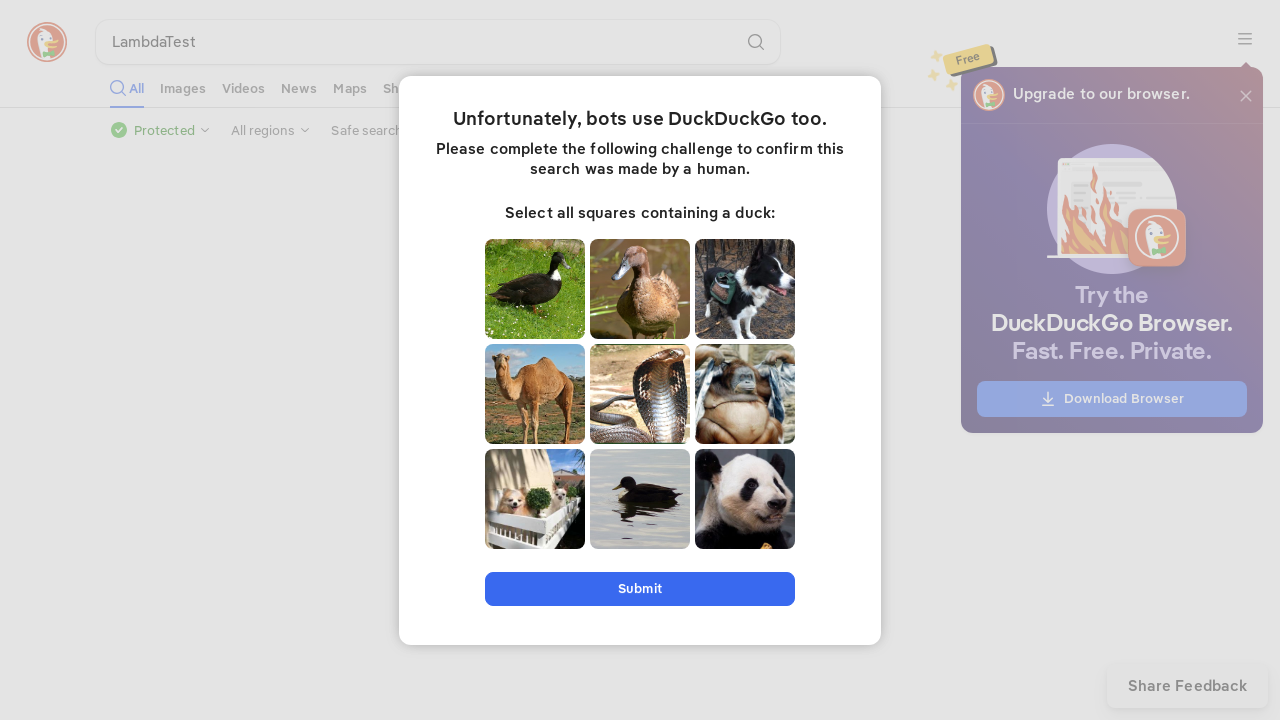

Retrieved page title: LambdaTest at DuckDuckGo
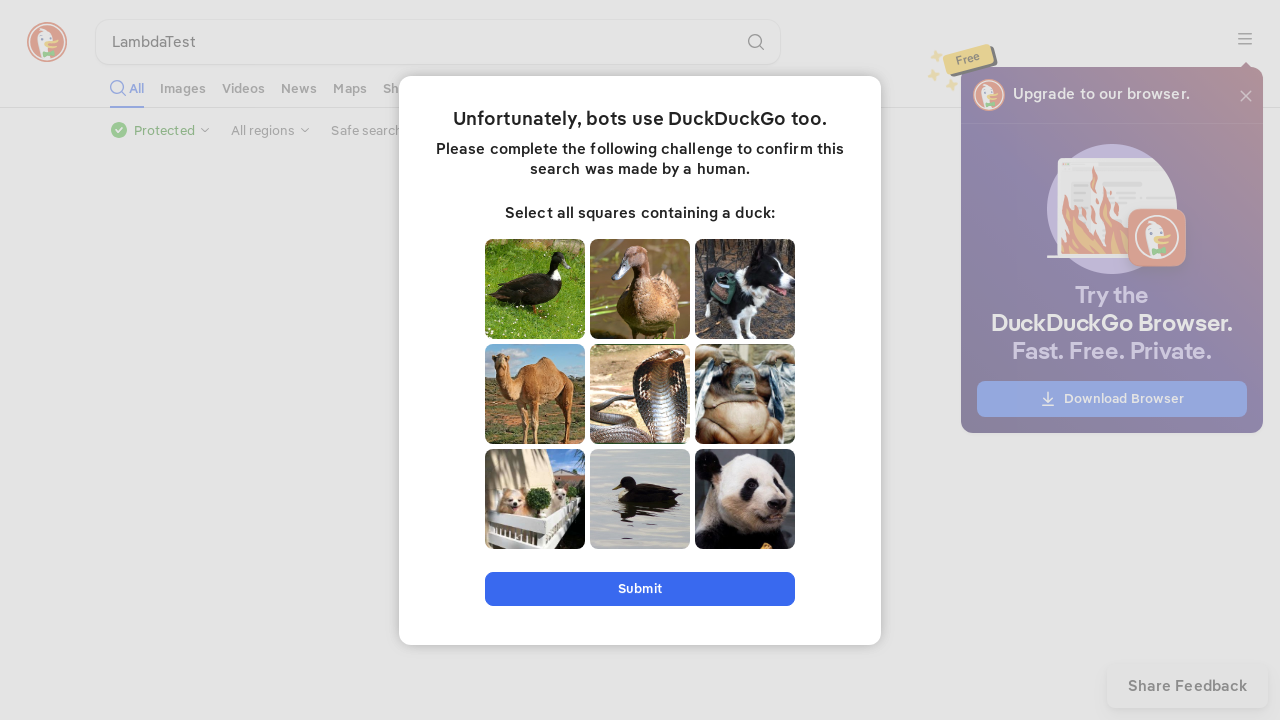

Verified that page title contains 'LambdaTest'
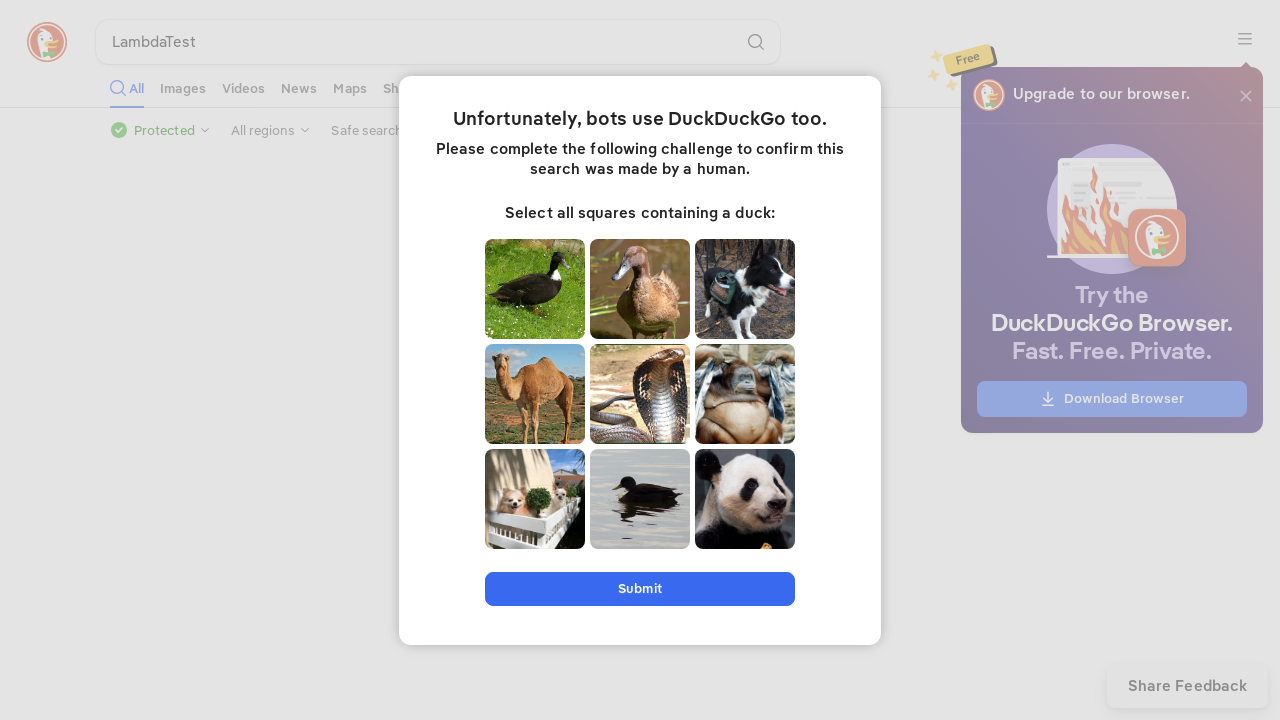

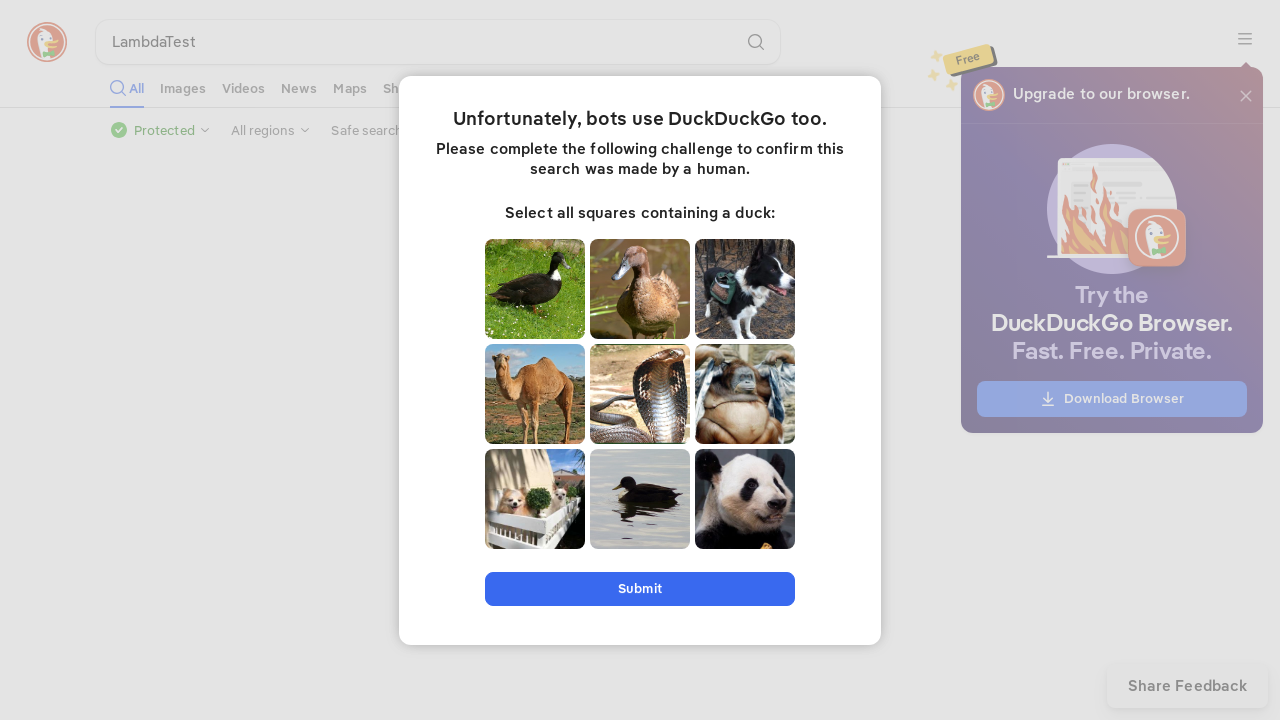